Tests opting out of A/B tests by adding an opt-out cookie after visiting the page, then refreshing to verify the page shows "No A/B Test" heading.

Starting URL: http://the-internet.herokuapp.com/abtest

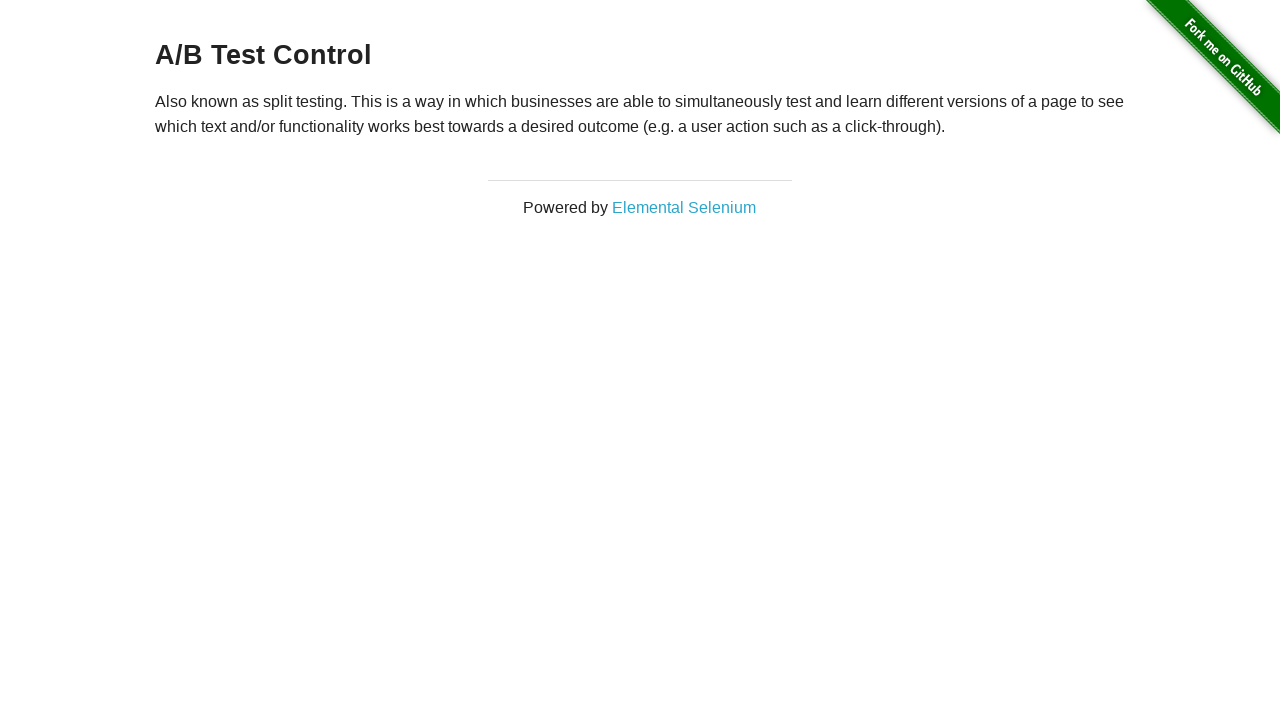

Navigated to A/B test page
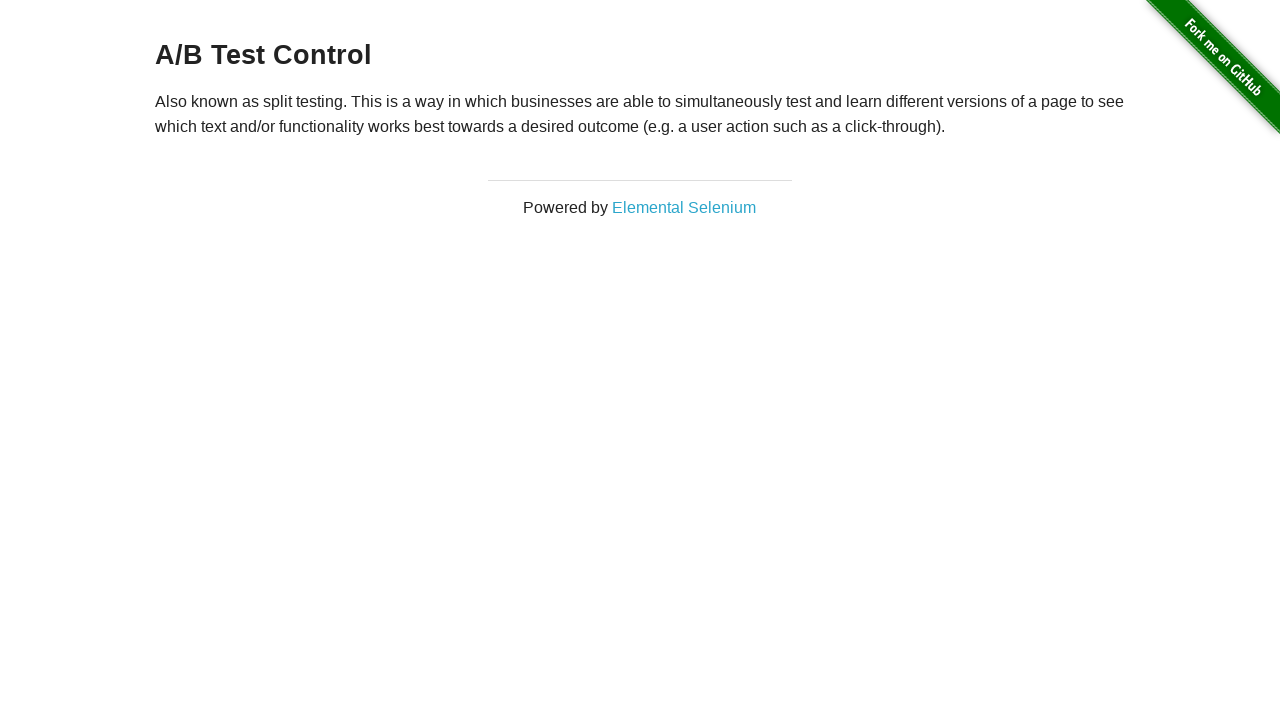

Located h3 heading element
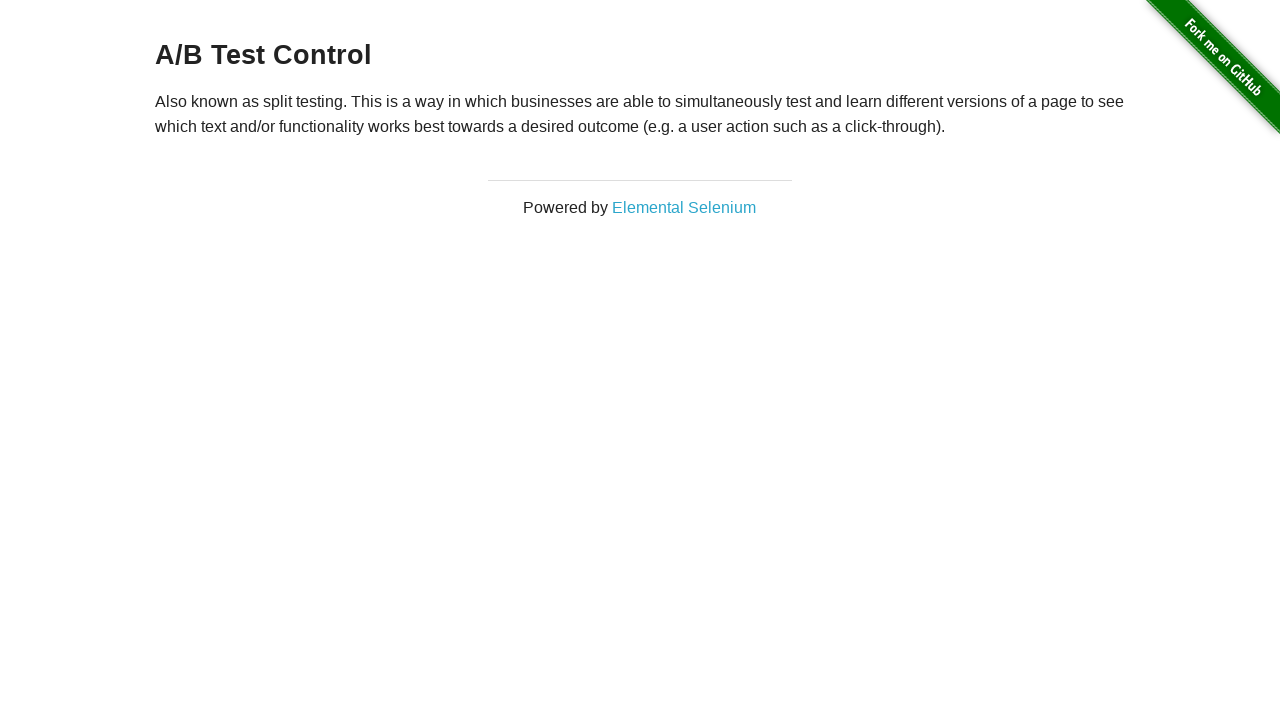

Retrieved heading text: 'A/B Test Control'
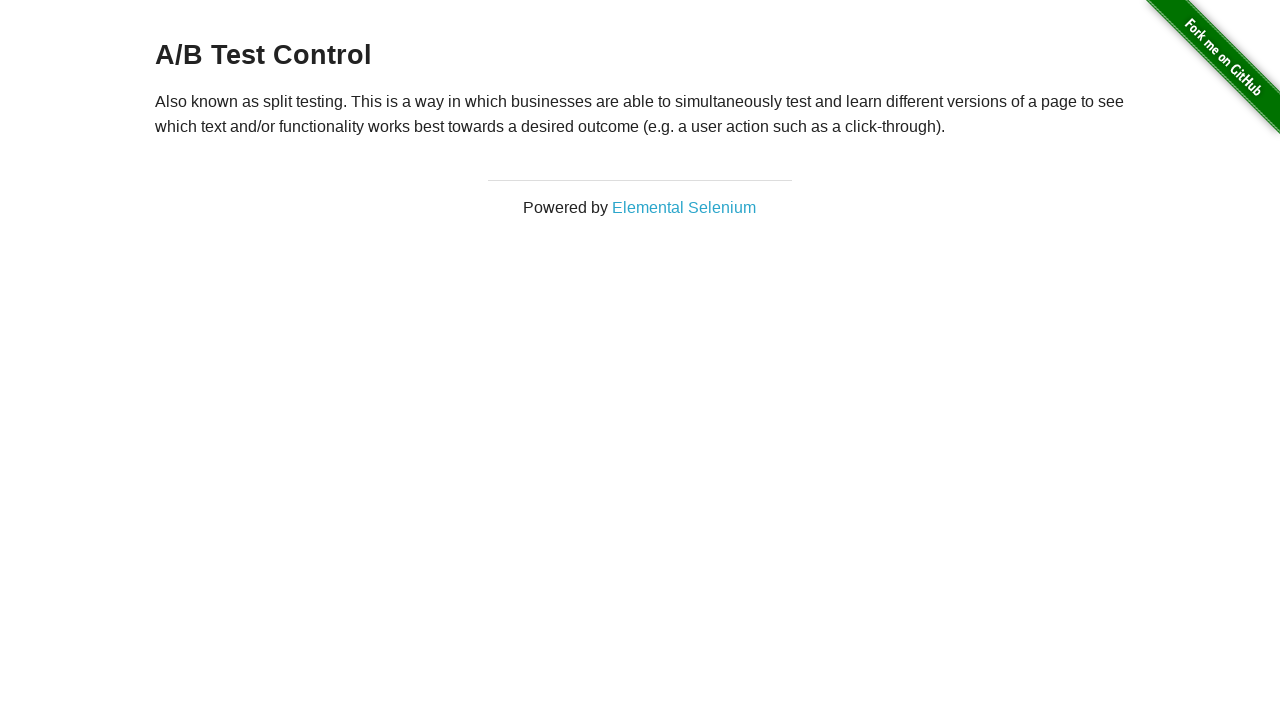

Added optimizelyOptOut cookie to opt out of A/B test
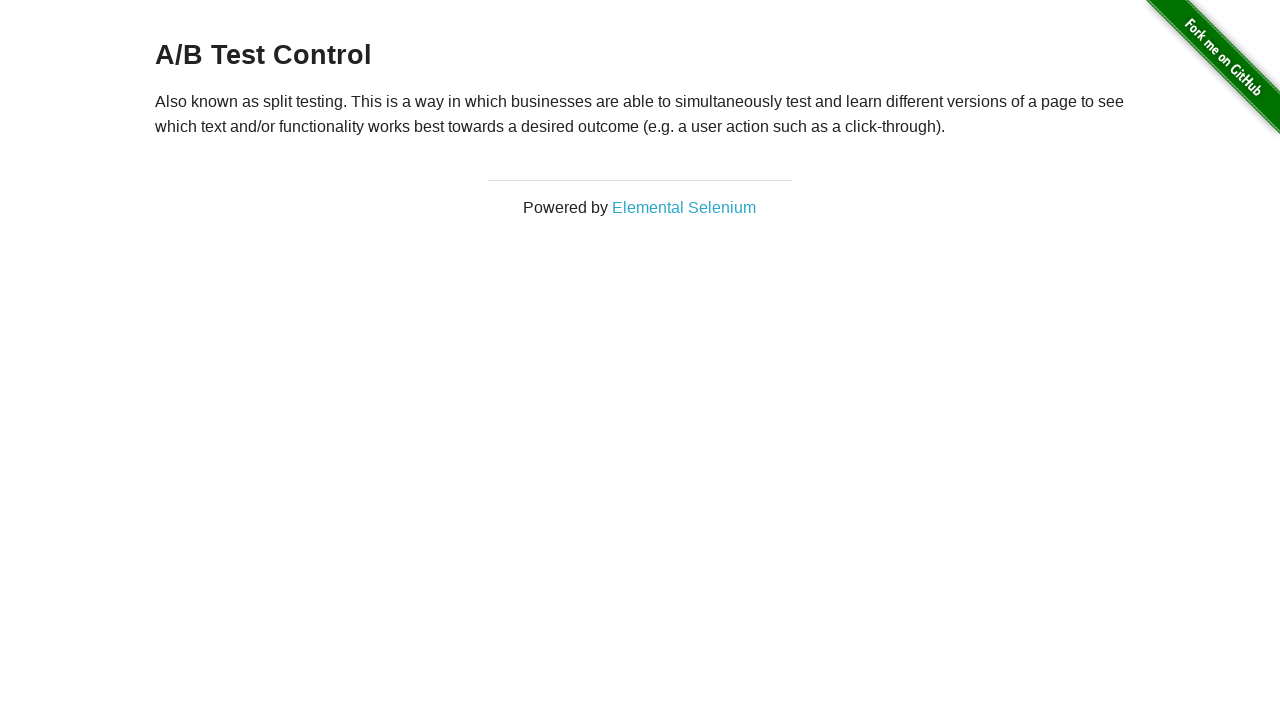

Reloaded page after adding opt-out cookie
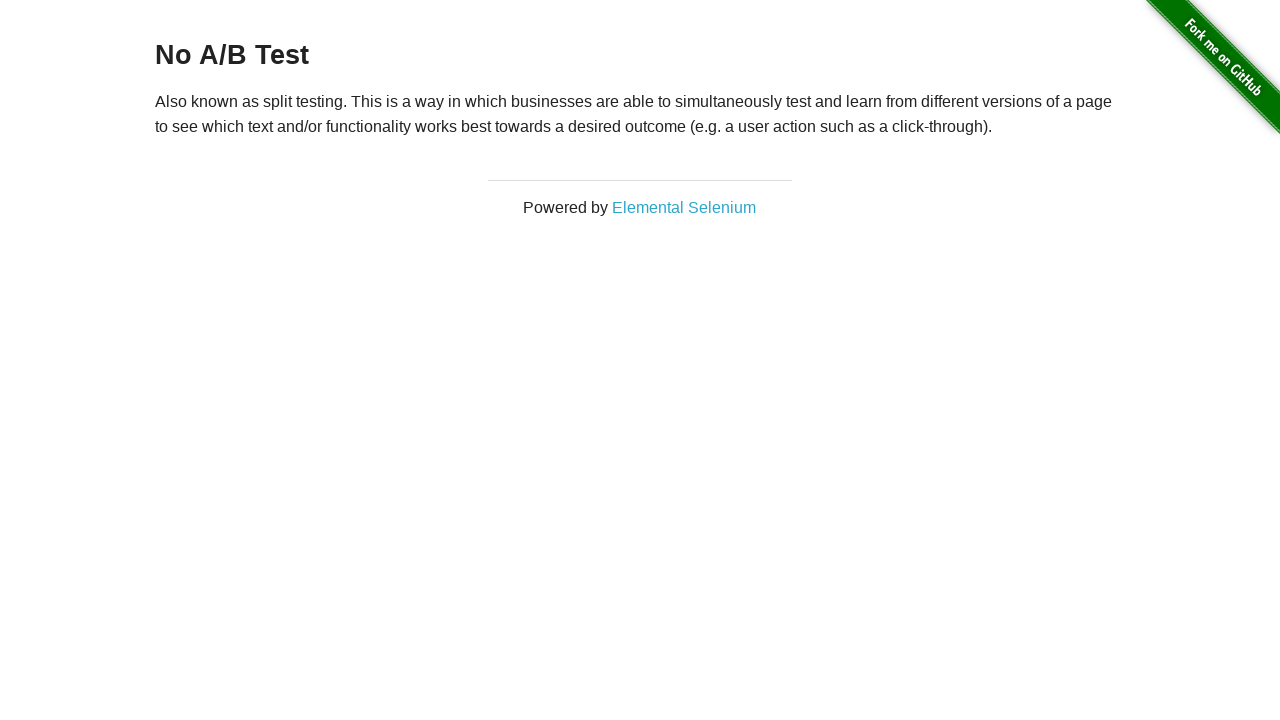

Waited for h3 heading to appear after reload
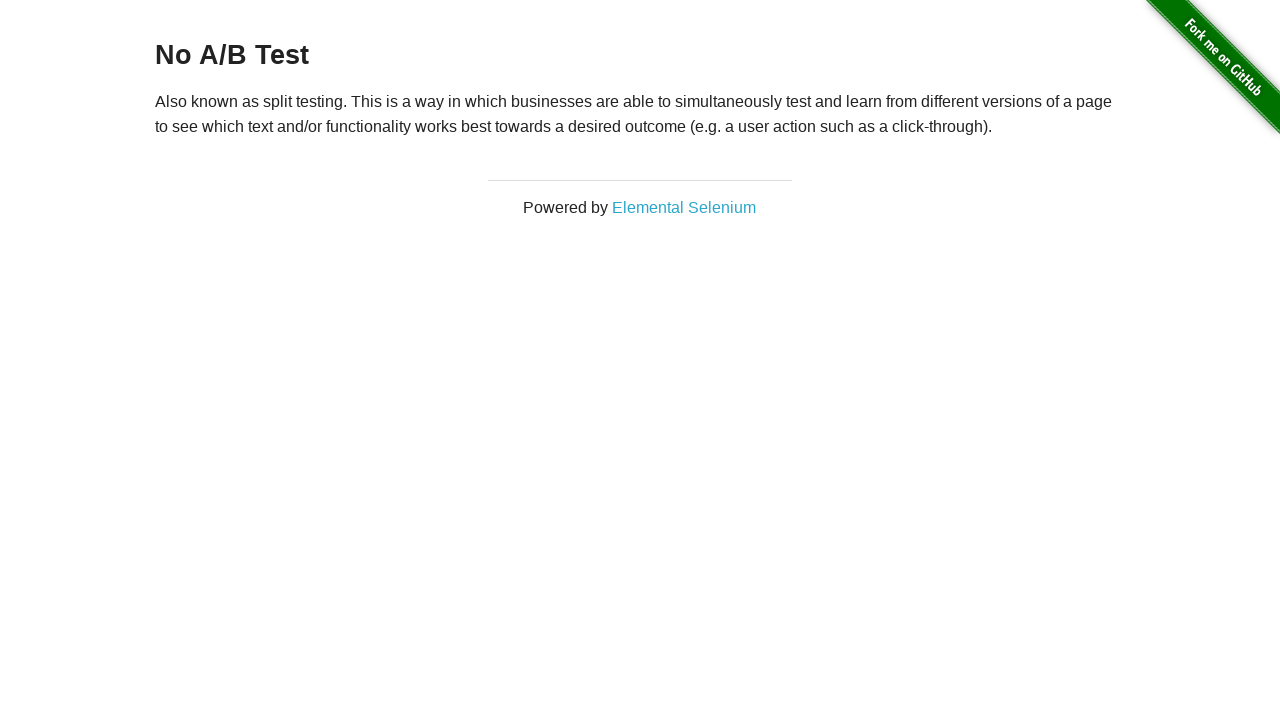

Verified heading text after opt-out: 'No A/B Test'
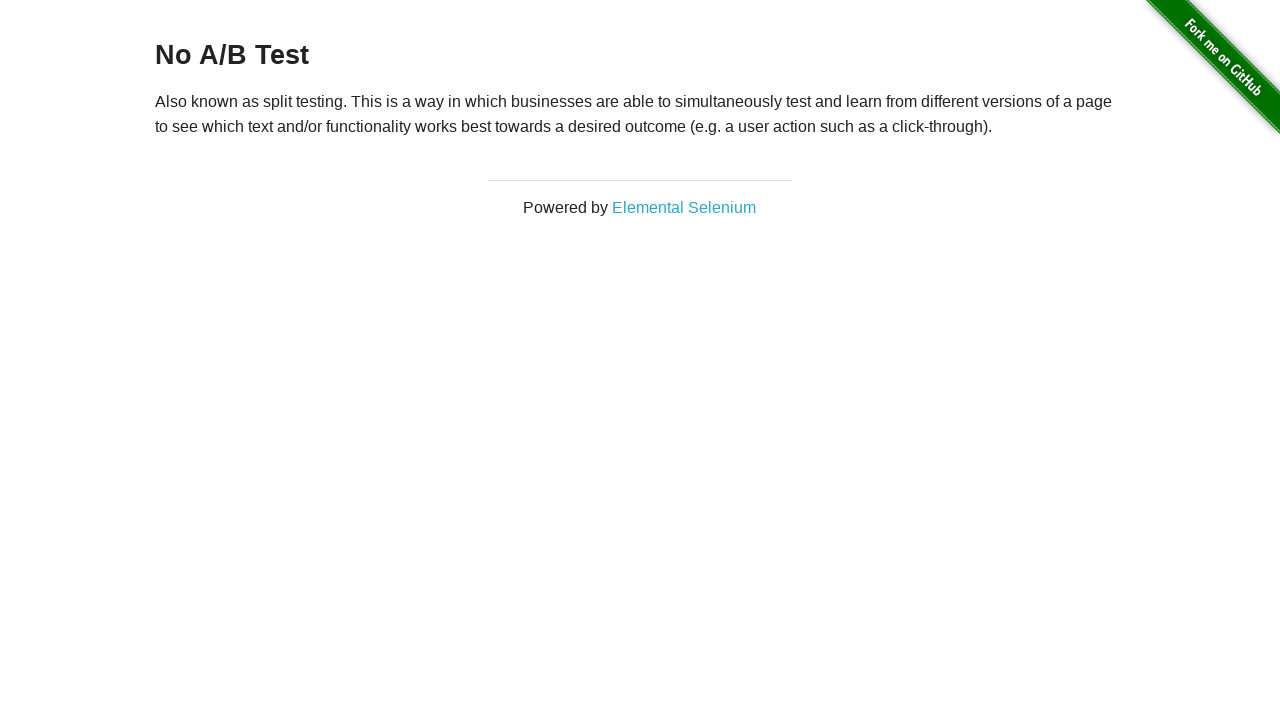

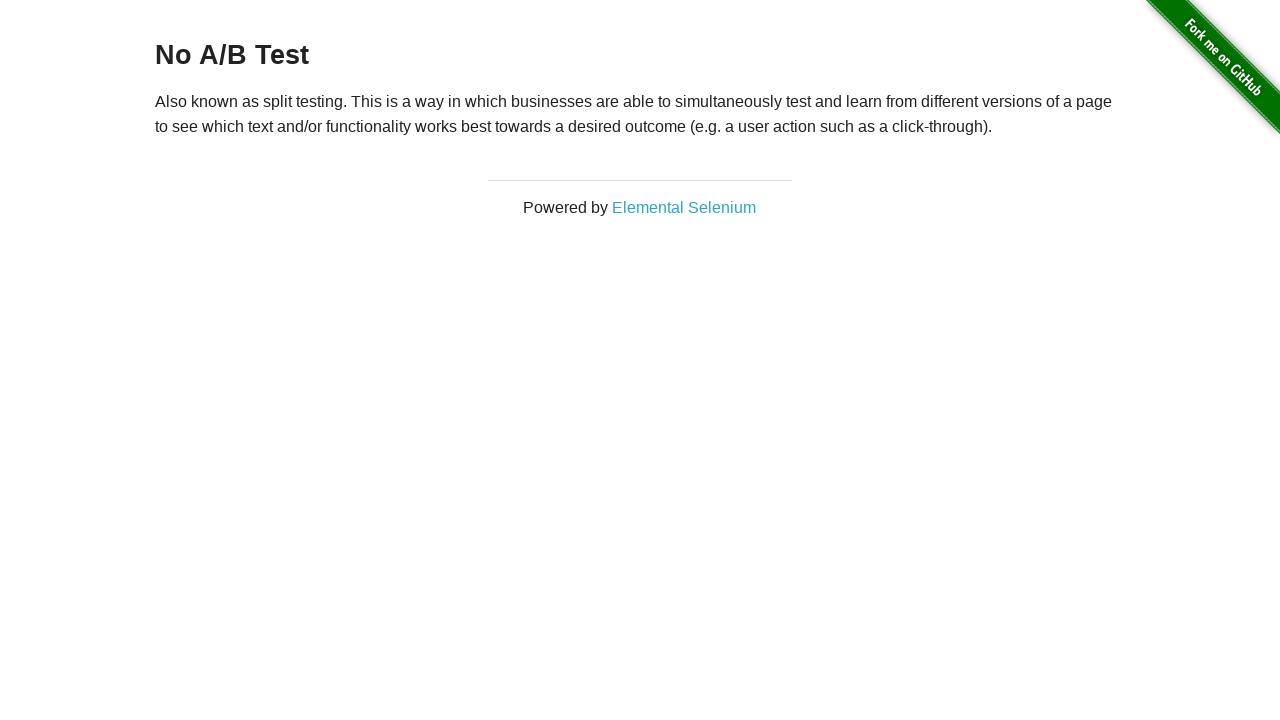